Tests the gross to net salary calculator with a low income that results in no tax

Starting URL: https://thin-pham.web.app/

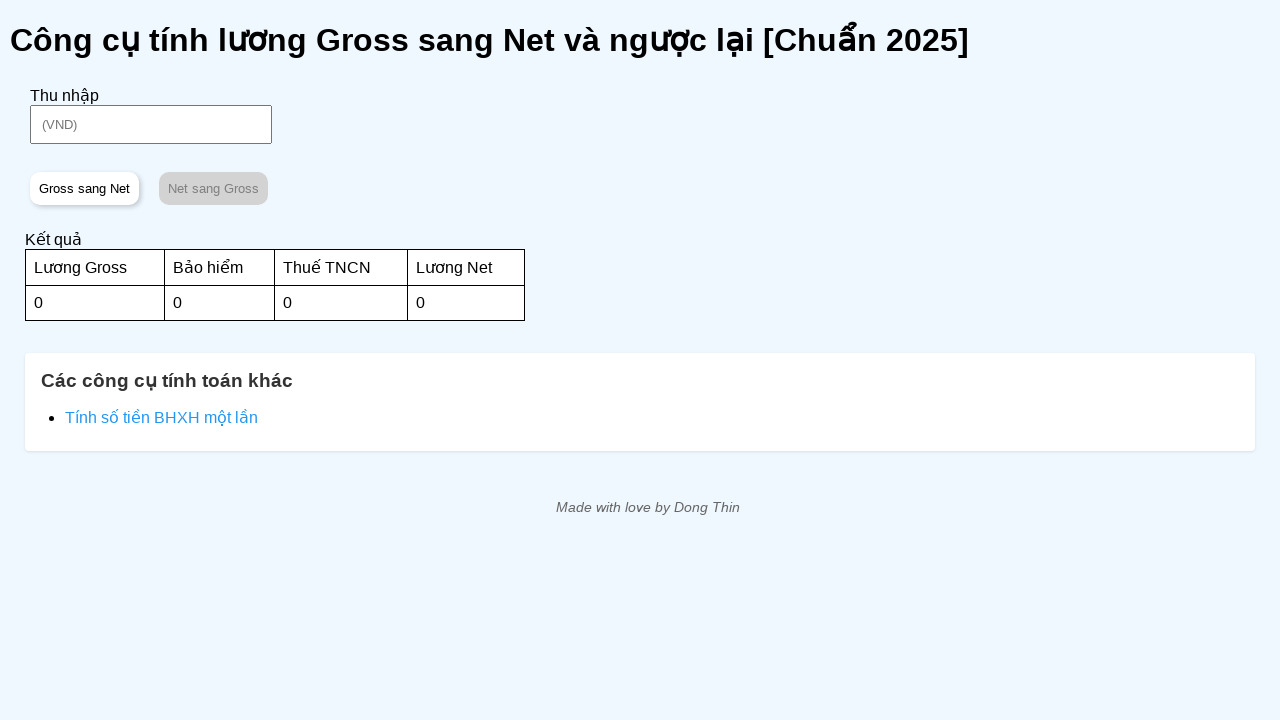

Navigated to gross to net salary calculator app
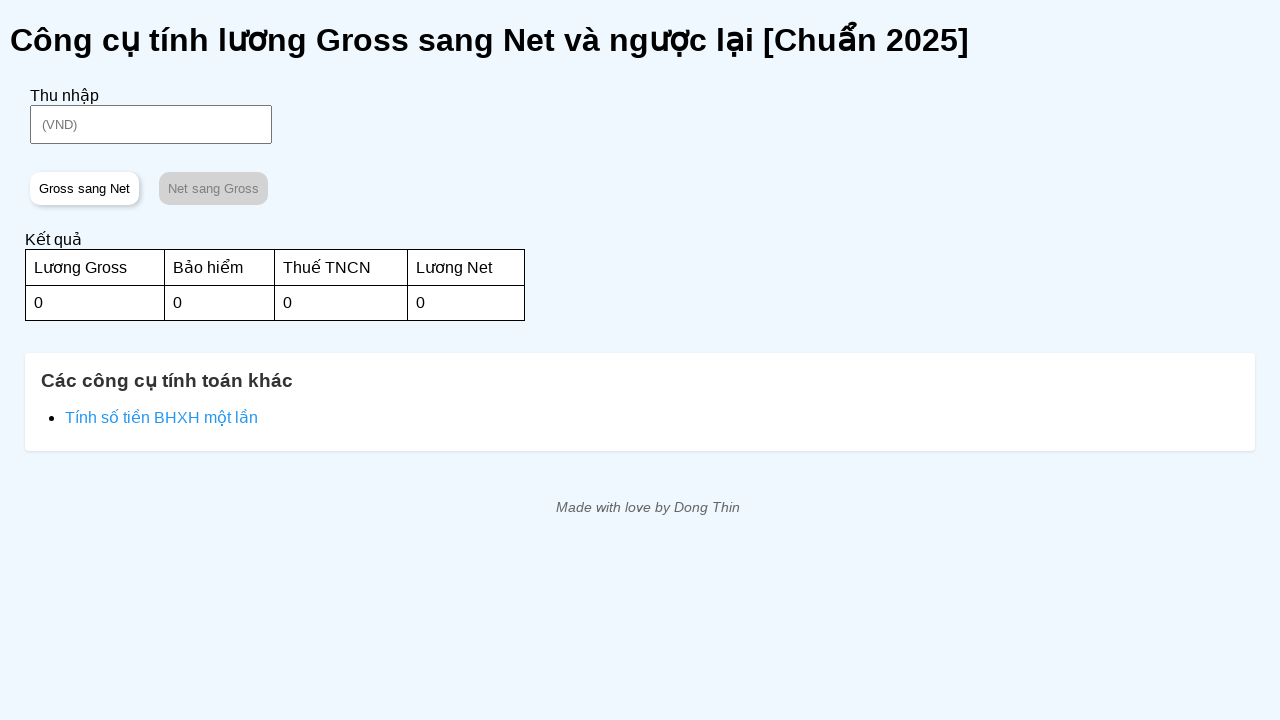

Located income input field
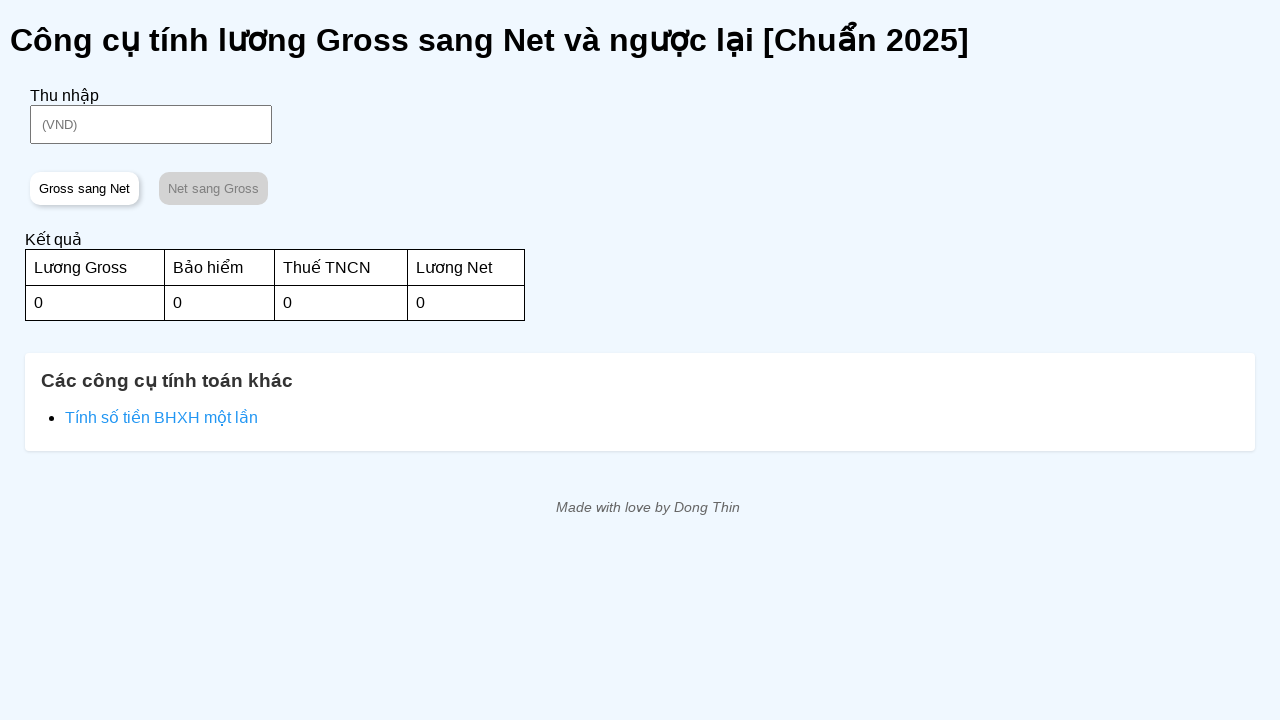

Located Gross sang Net calculate button
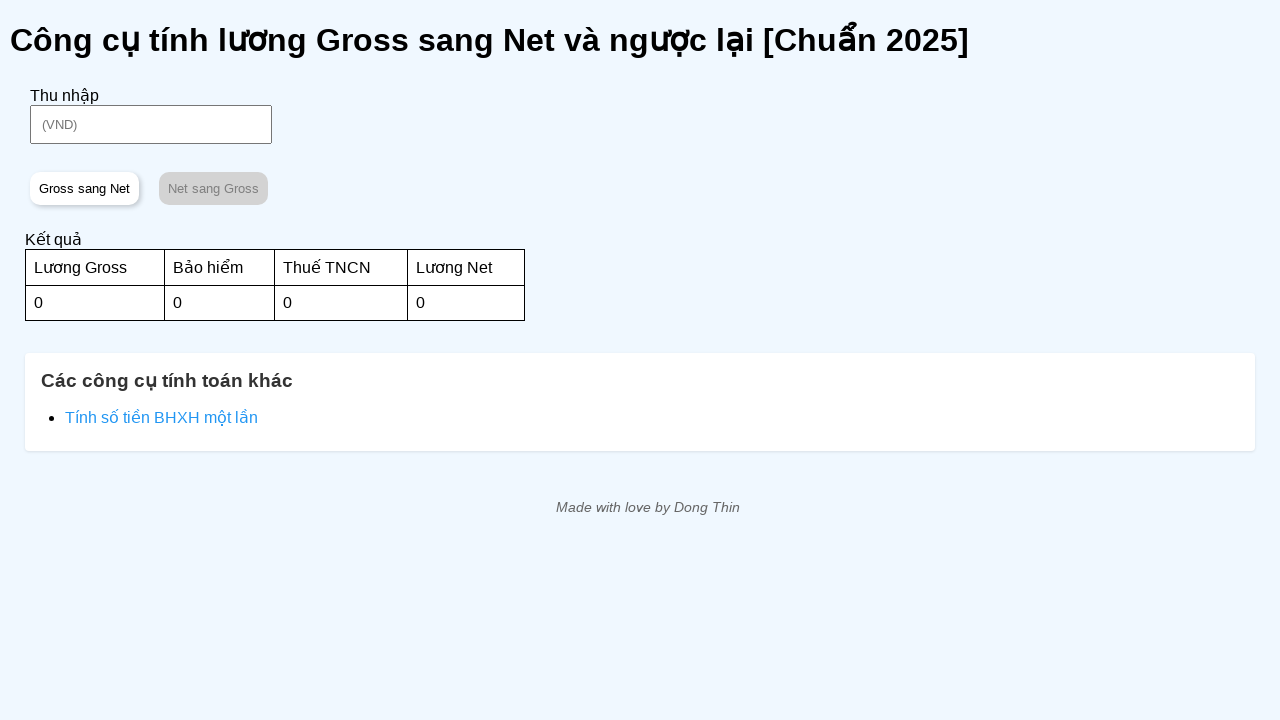

Clicked on income input field at (151, 124) on #income
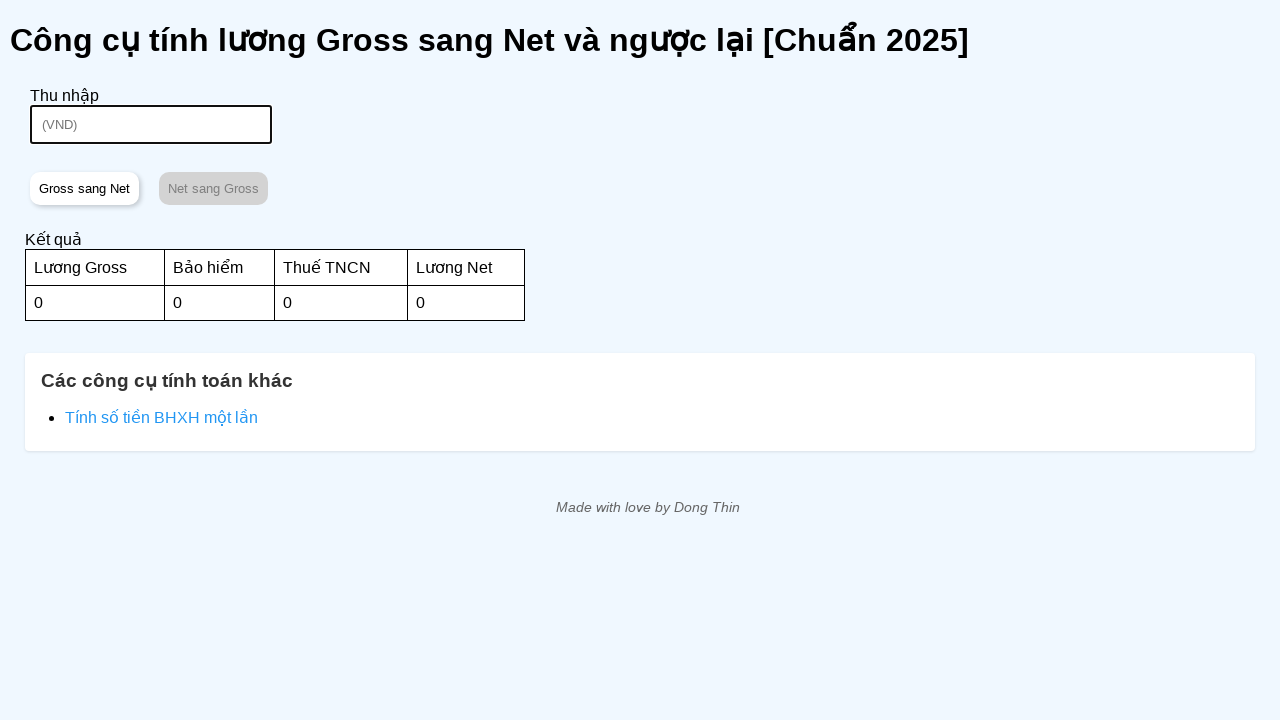

Filled income input with 5,000,000 ₫ (low income with no tax scenario) on #income
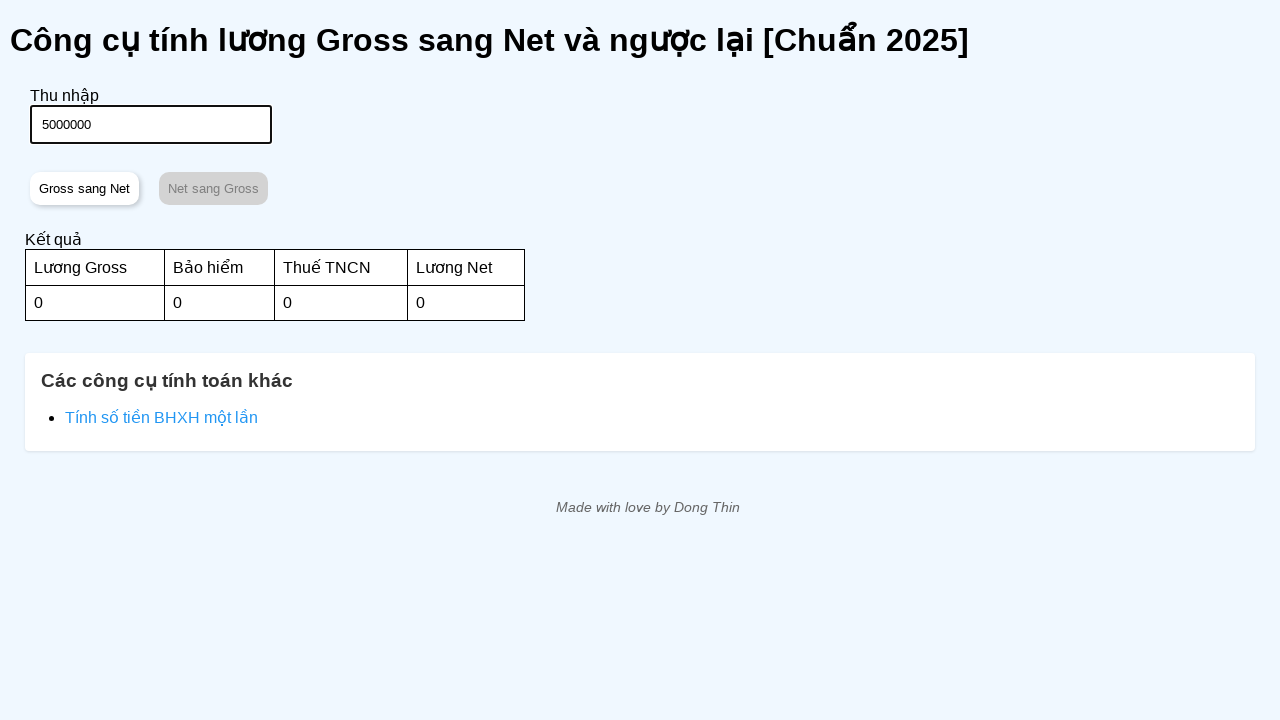

Clicked Gross sang Net button to calculate salary breakdown at (84, 188) on internal:role=button[name="Gross sang Net"i]
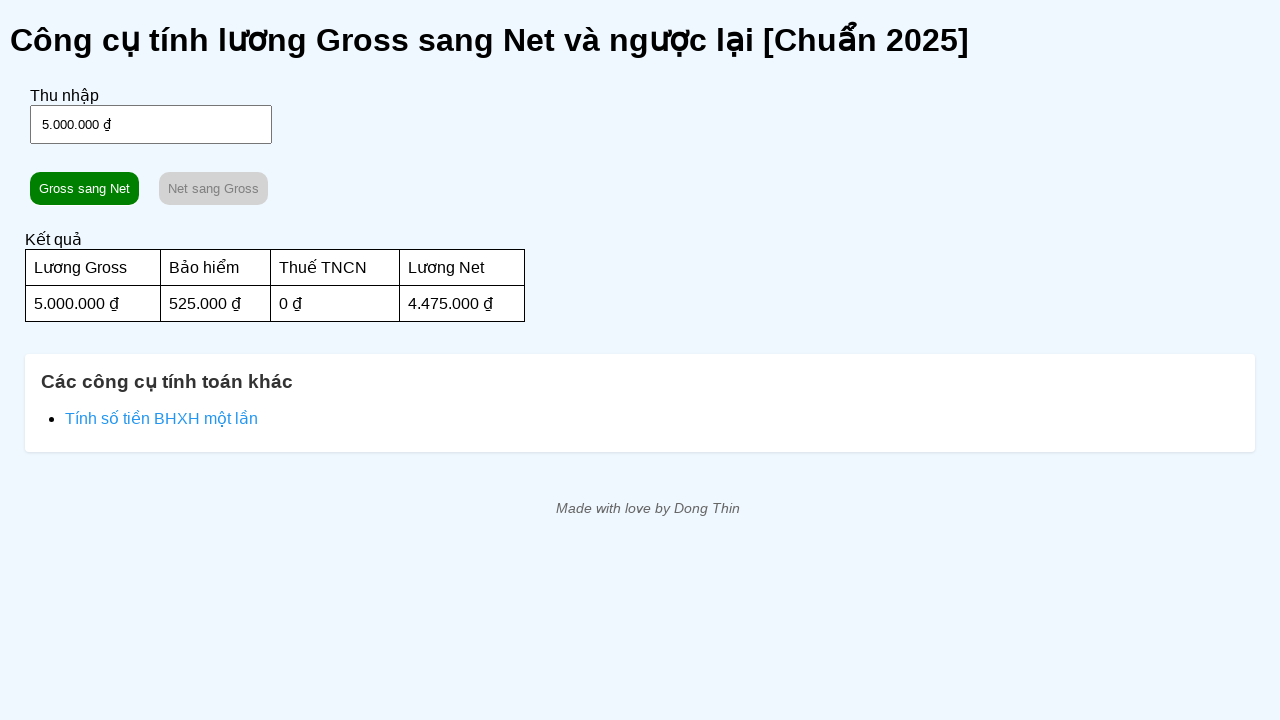

Verified gross salary displays as 5.000.000 ₫
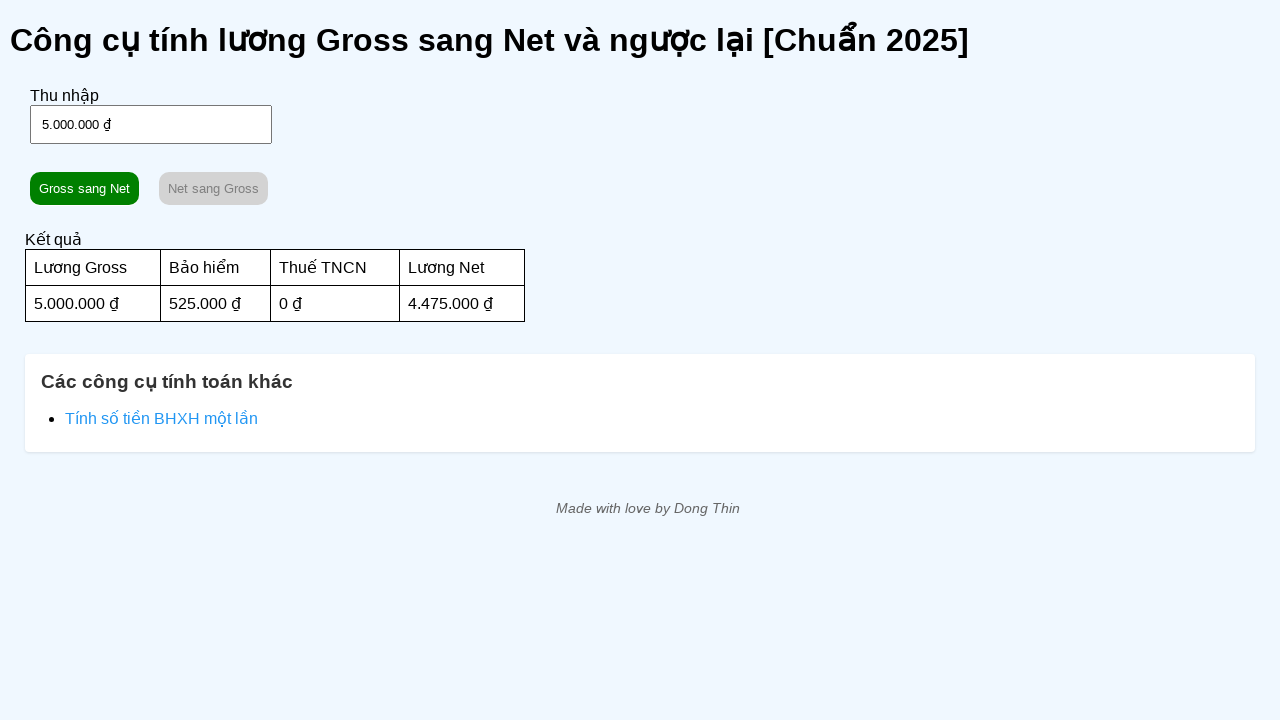

Verified insurance deduction displays as 525.000 ₫
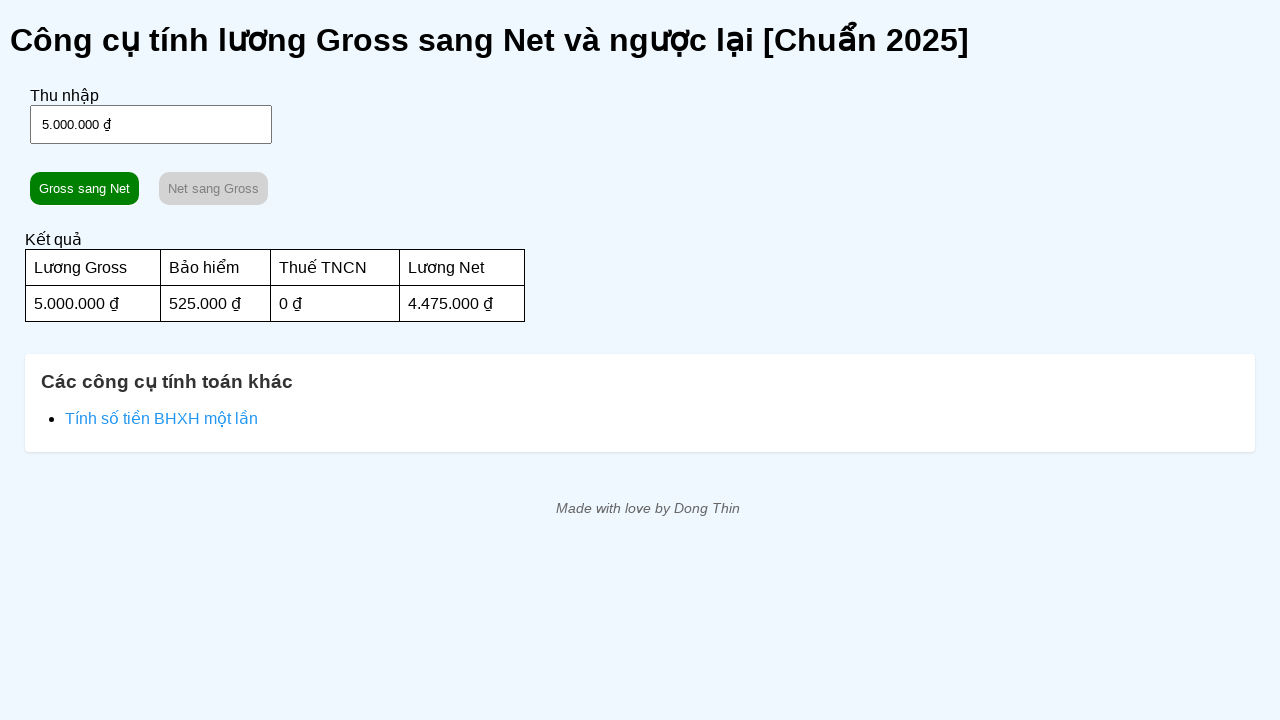

Verified tax displays as 0 ₫ (no tax on low income)
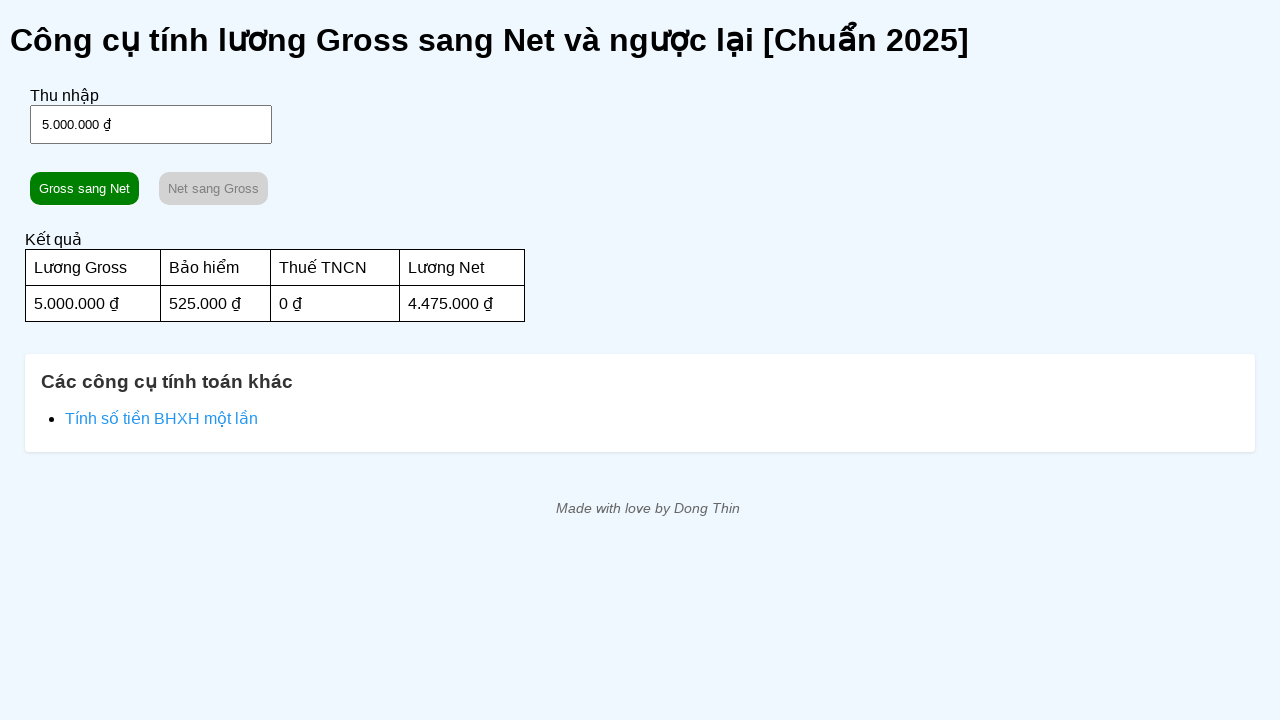

Verified net salary displays as 4.475.000 ₫
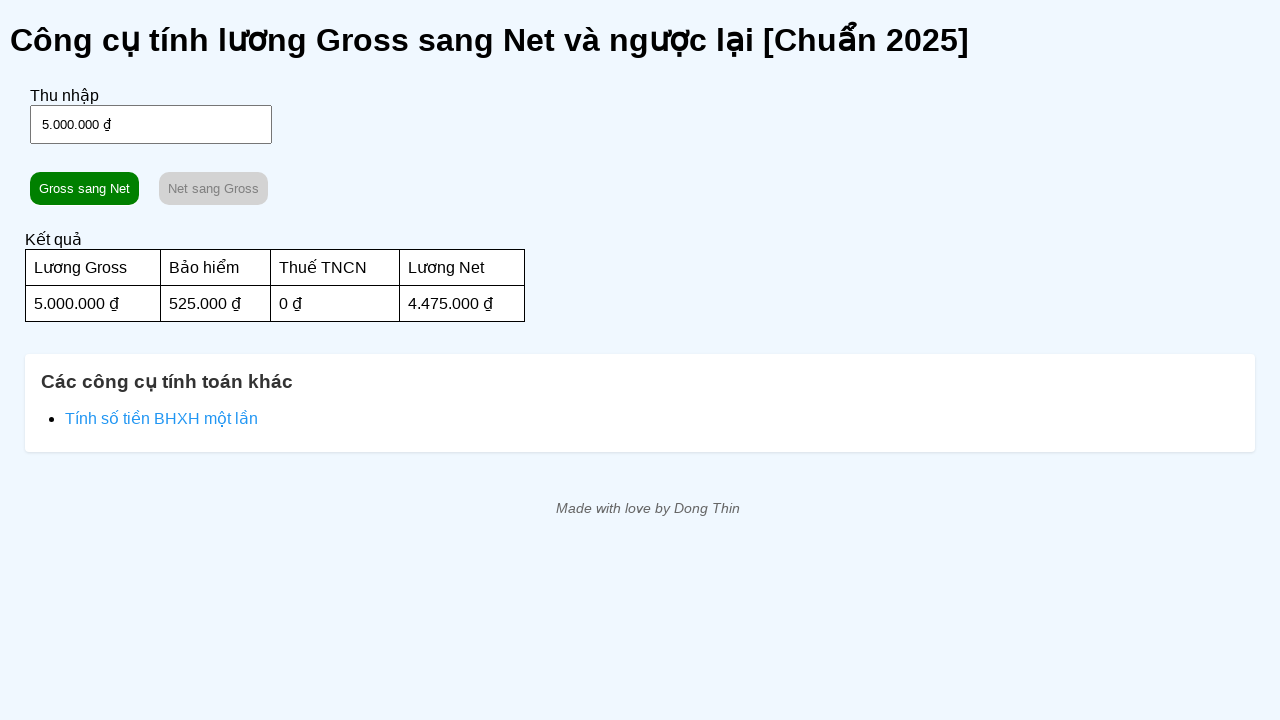

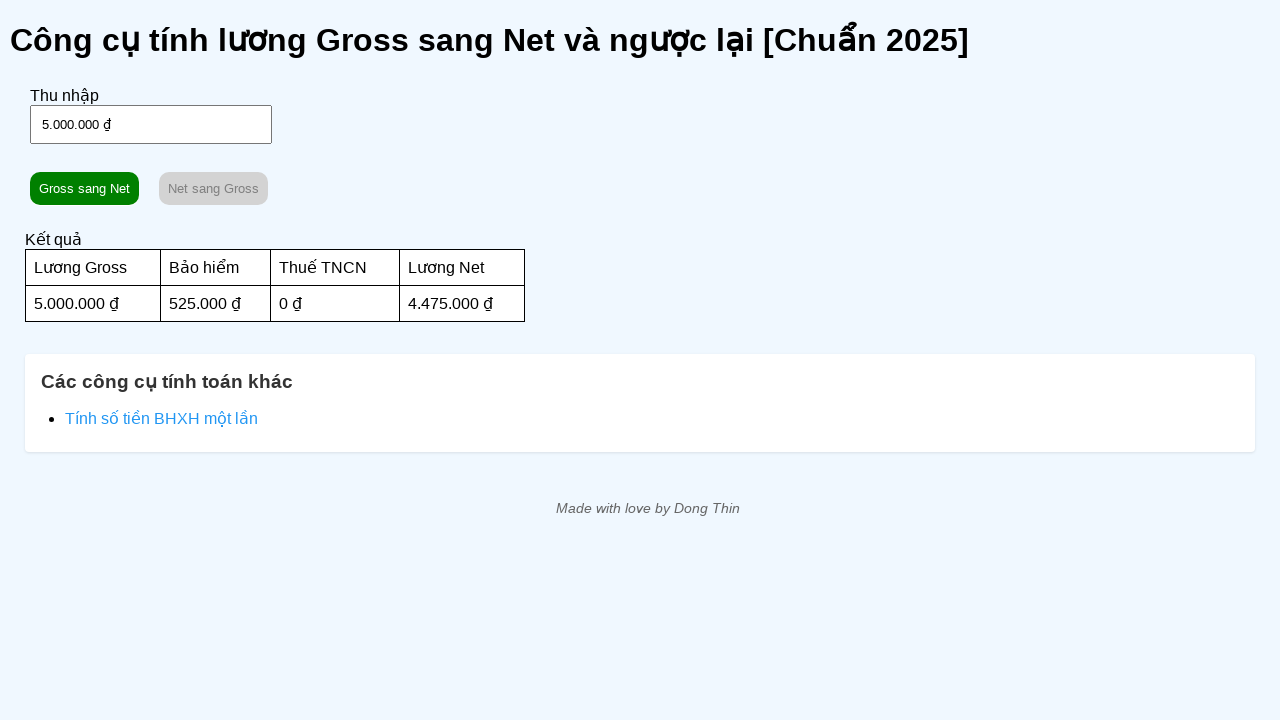